Tests drag and drop functionality within an iframe by dragging an element onto a droppable target

Starting URL: https://jqueryui.com/droppable/

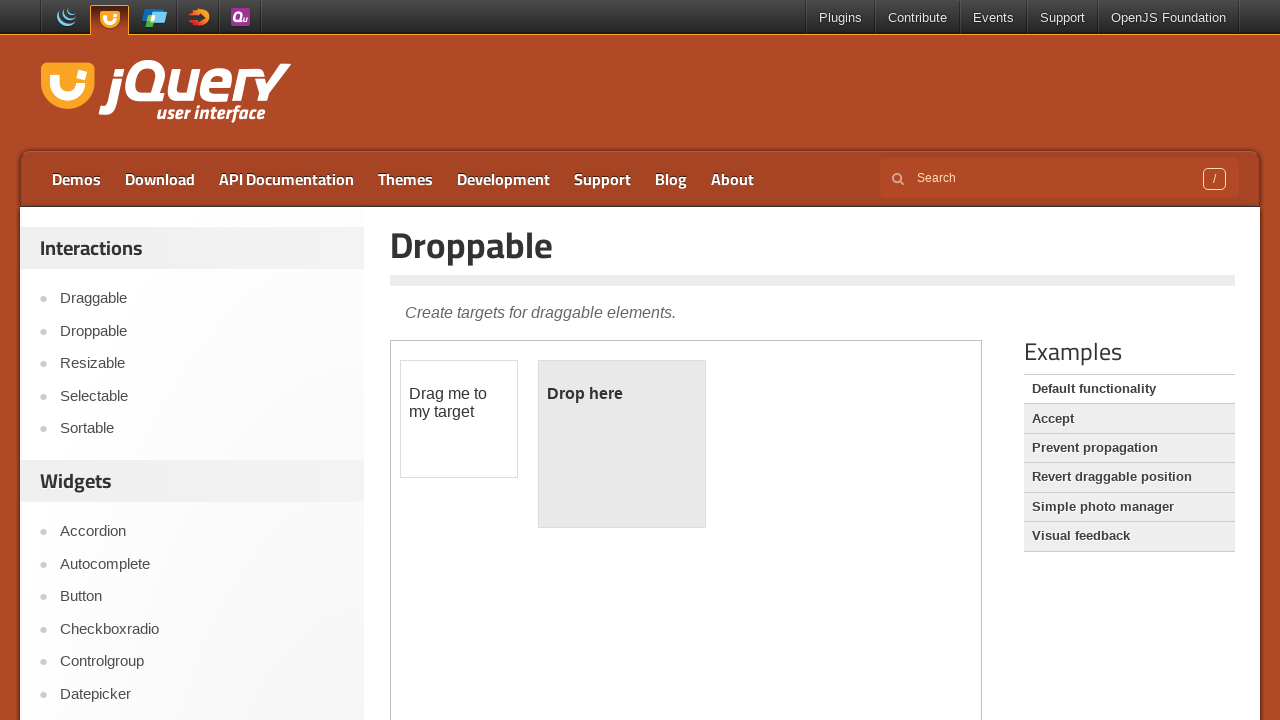

Located the first iframe on the page
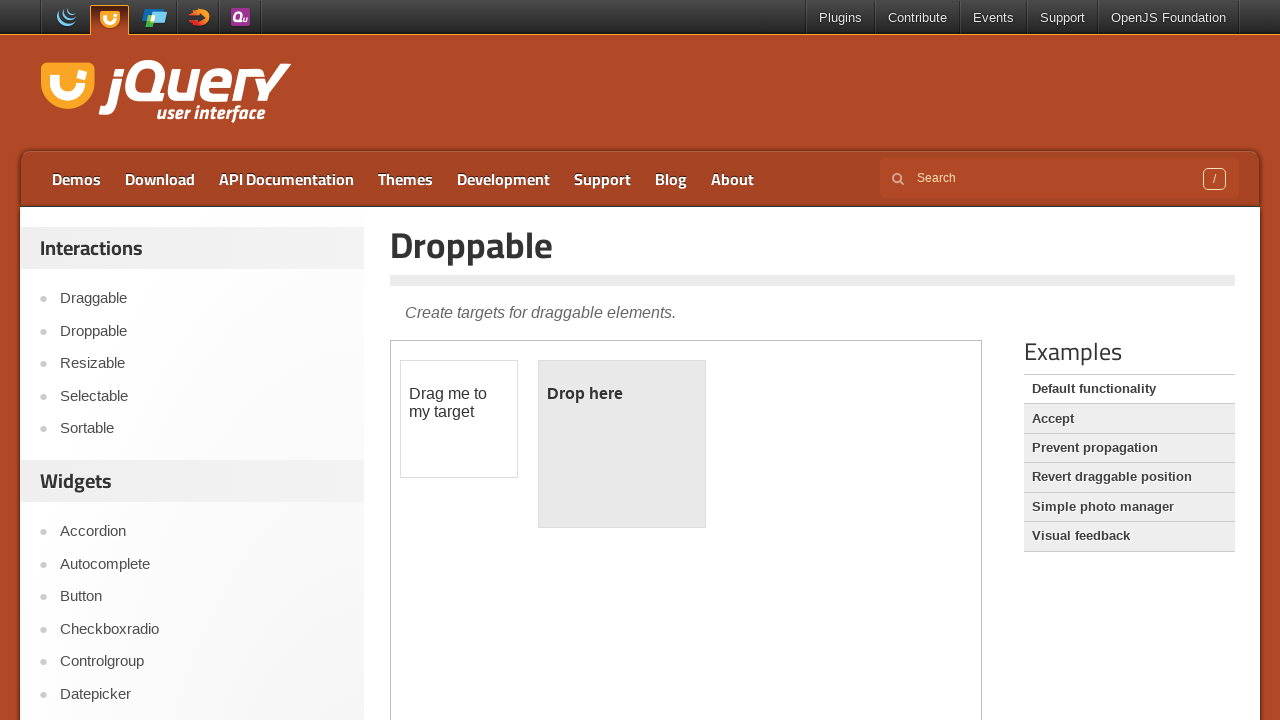

Dragged draggable element onto droppable target within iframe at (622, 444)
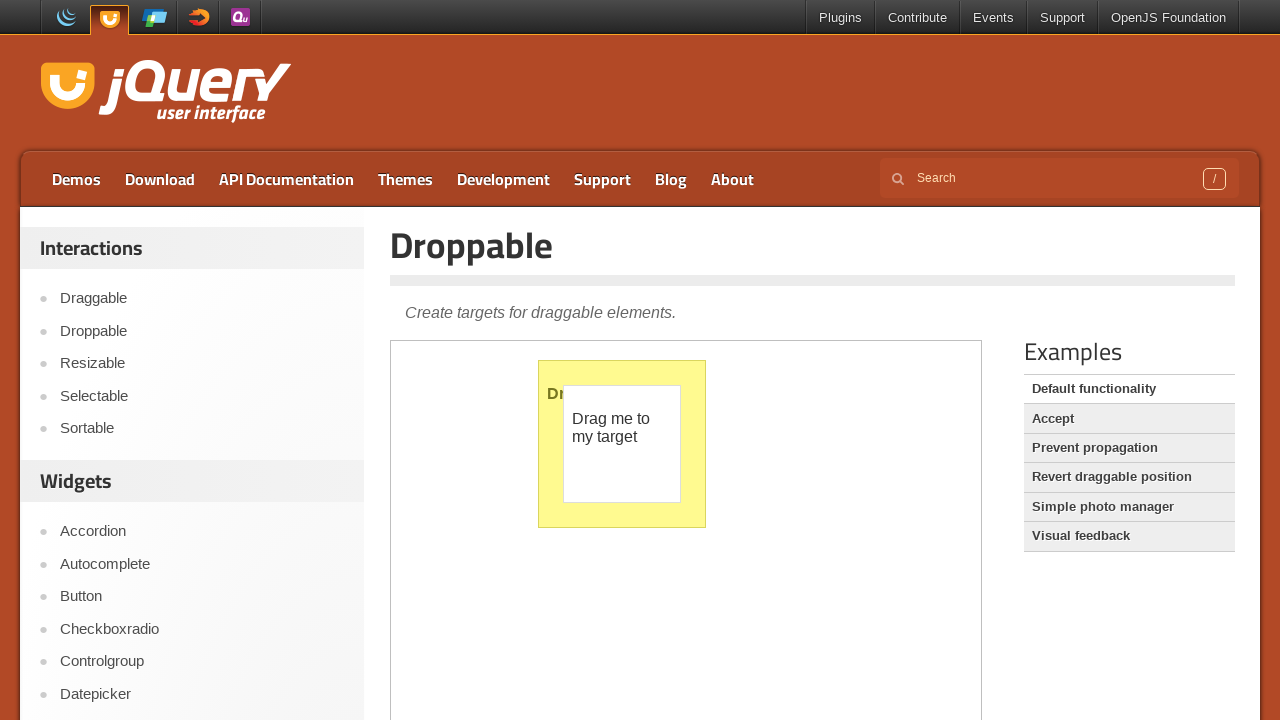

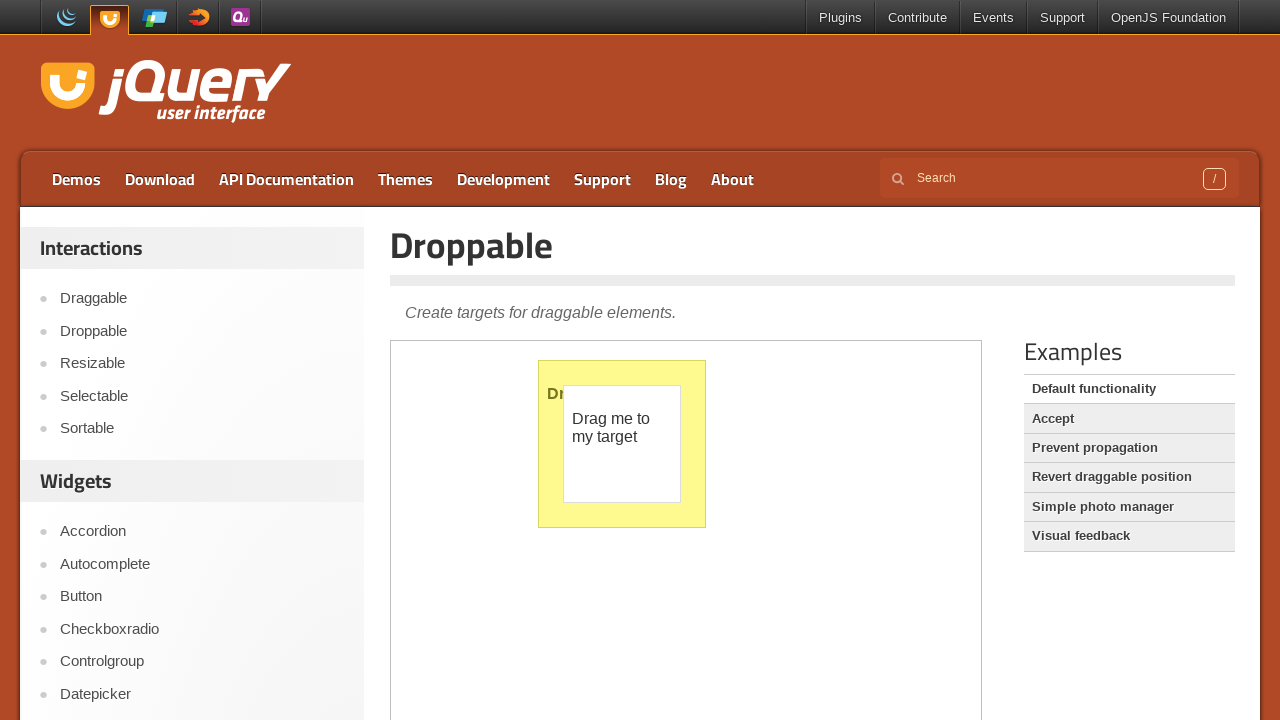